Tests the TodoMVC app by adding two todo items and verifying they appear in the list correctly

Starting URL: https://demo.playwright.dev/todomvc

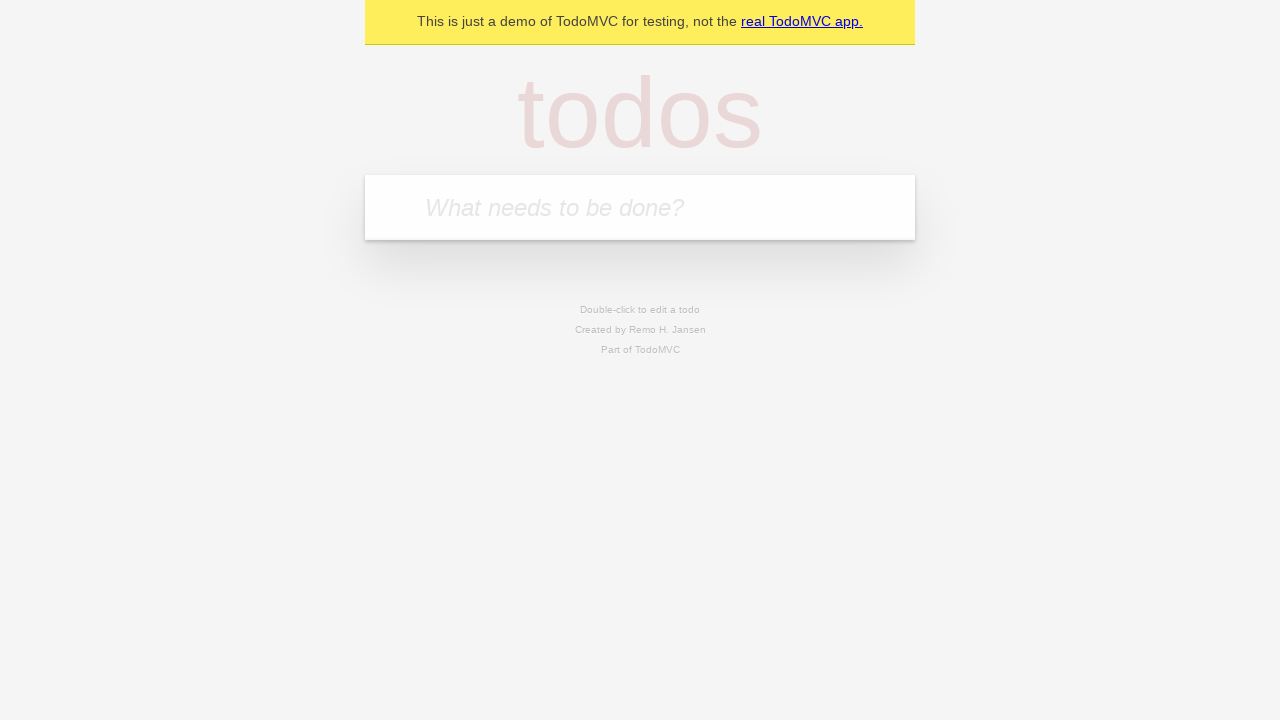

Filled new todo input with 'buy some cheese' on .new-todo
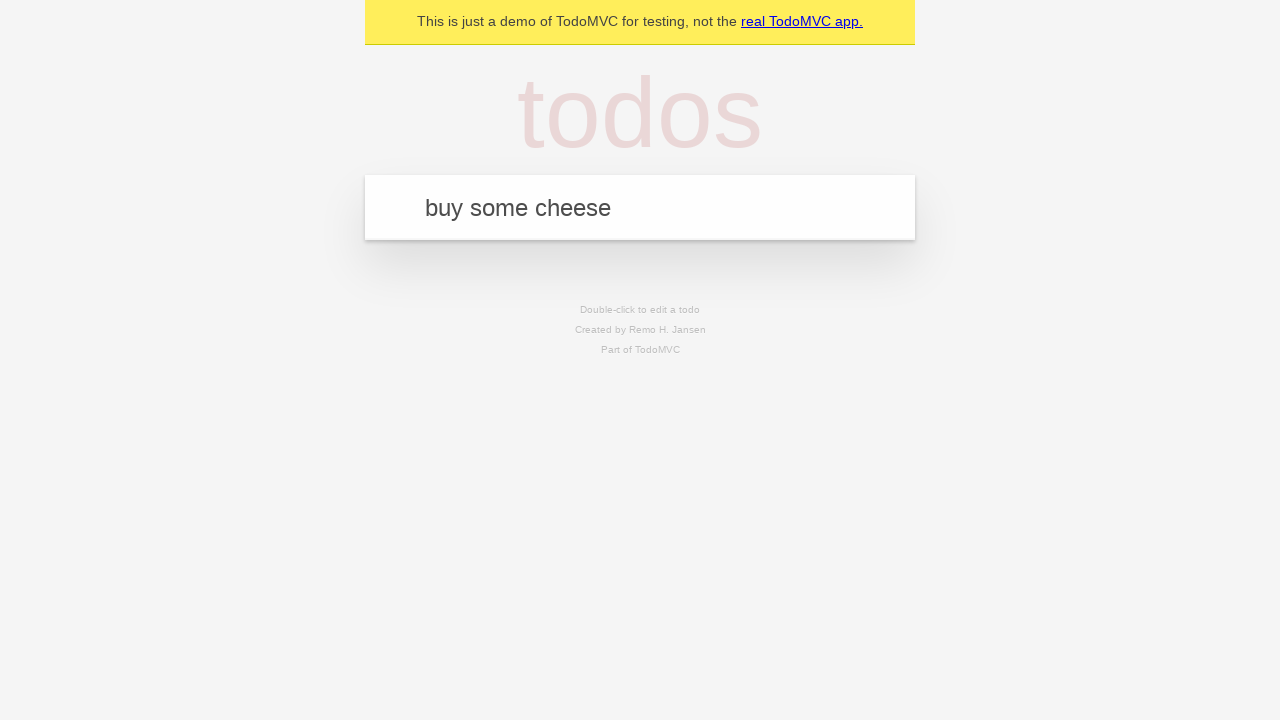

Pressed Enter to create first todo item on .new-todo
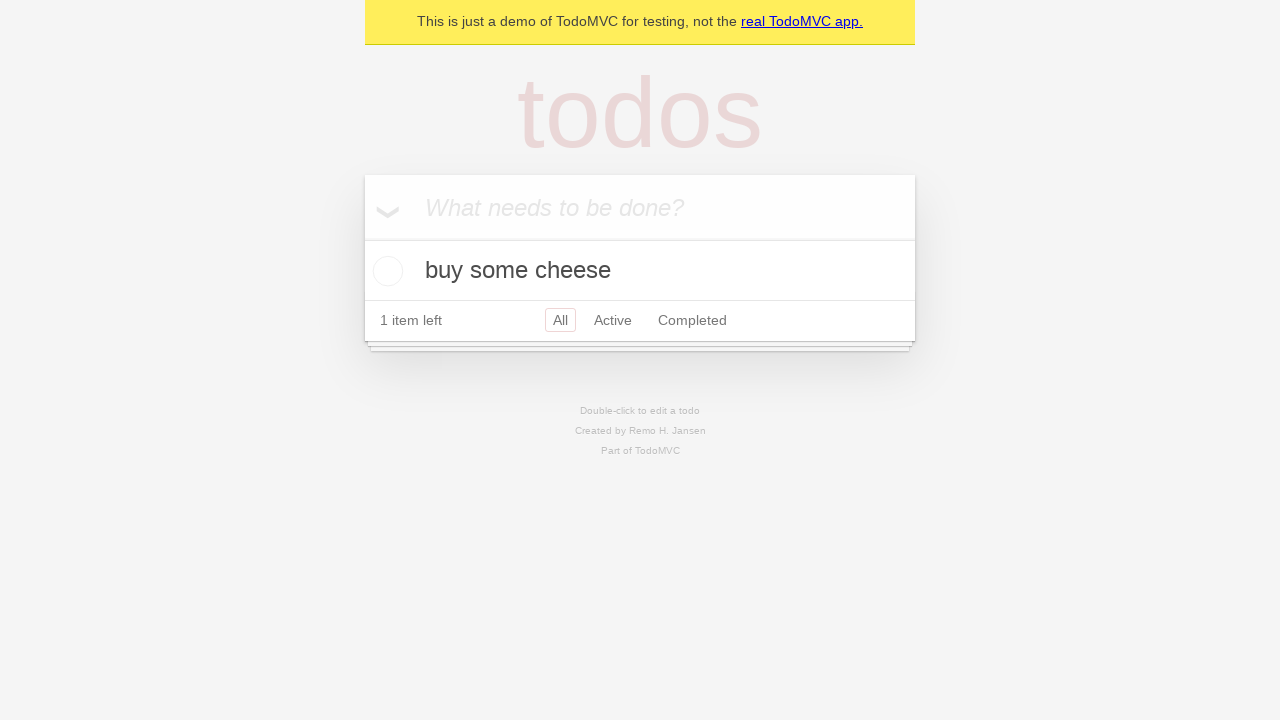

First todo item appeared in the list
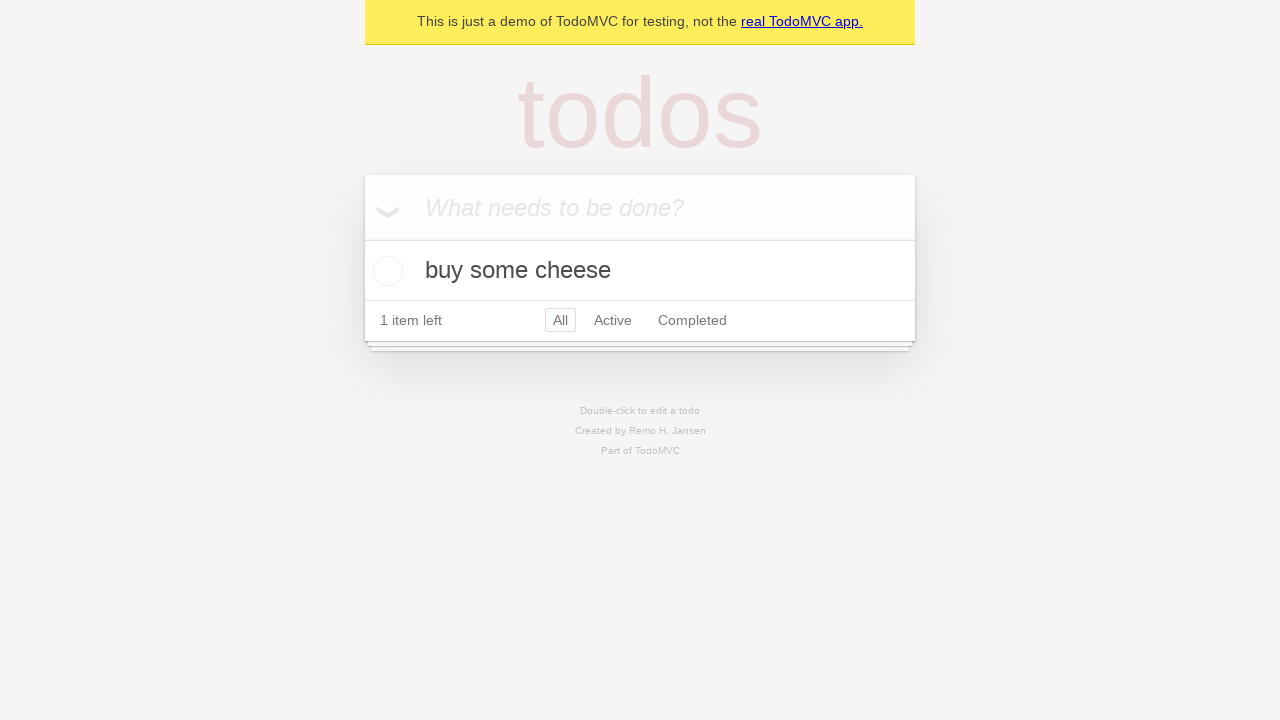

Filled new todo input with 'feed the cat' on .new-todo
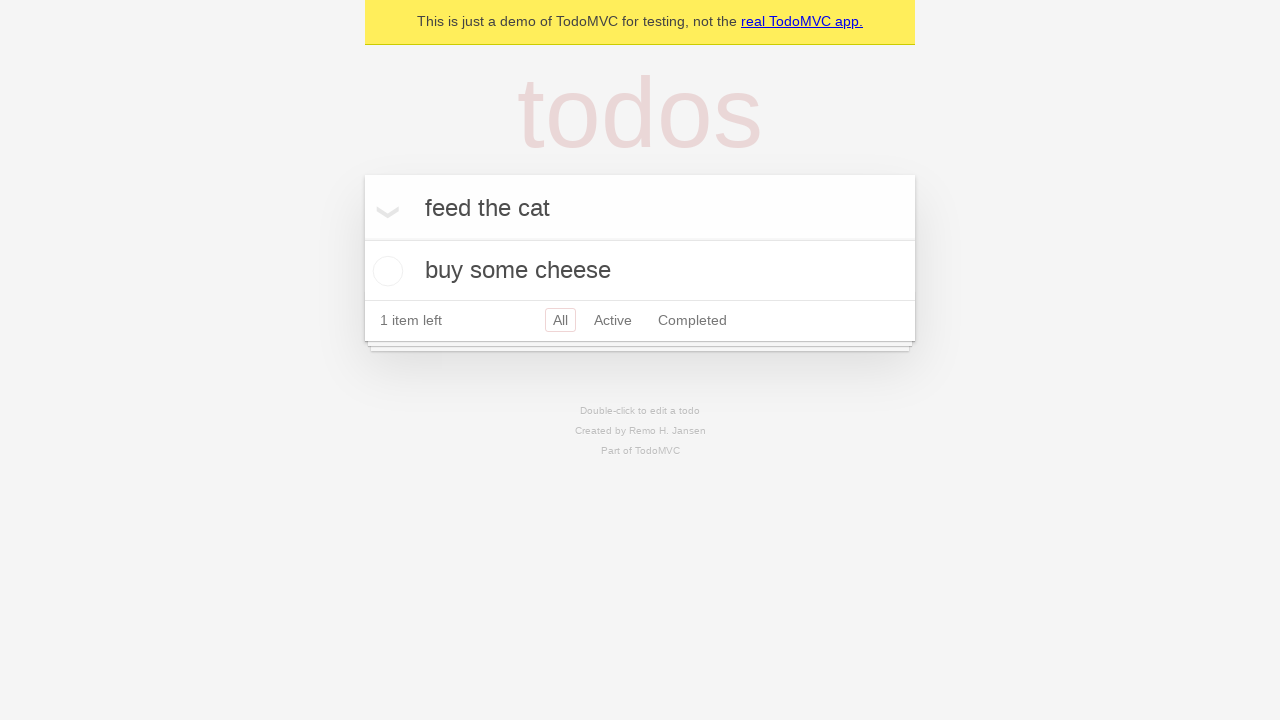

Pressed Enter to create second todo item on .new-todo
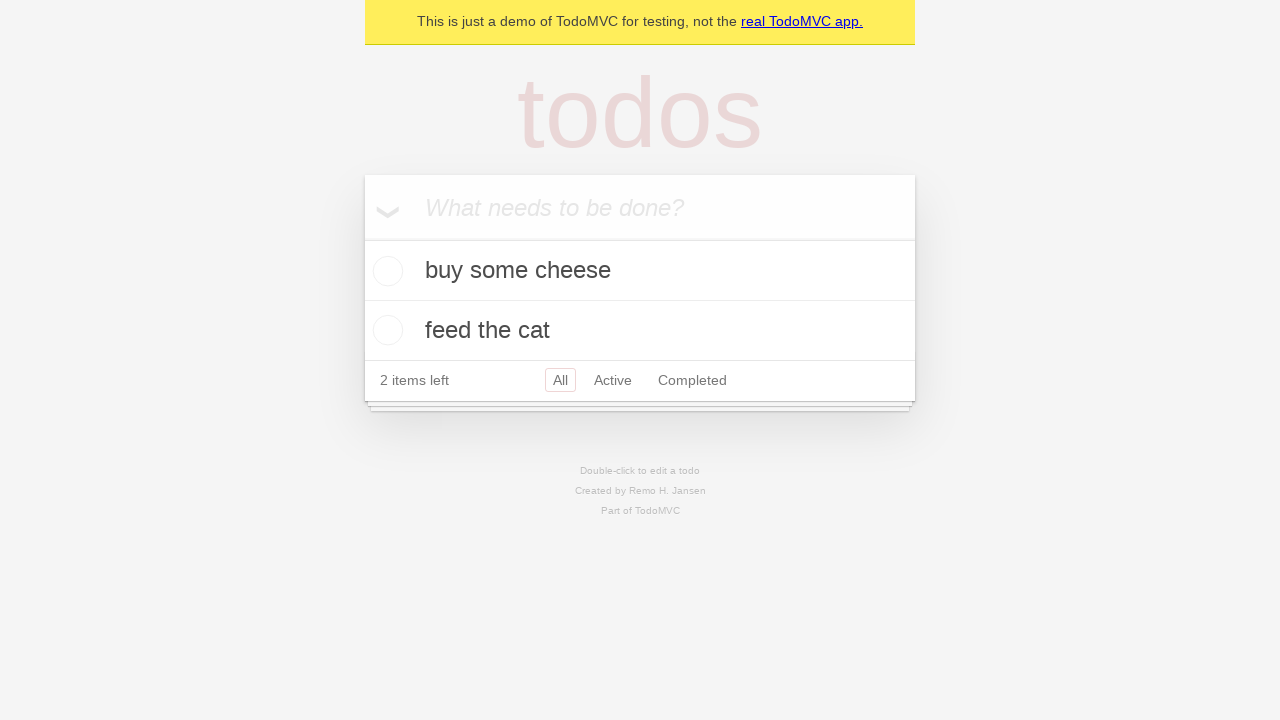

Both todo items are now visible in the list
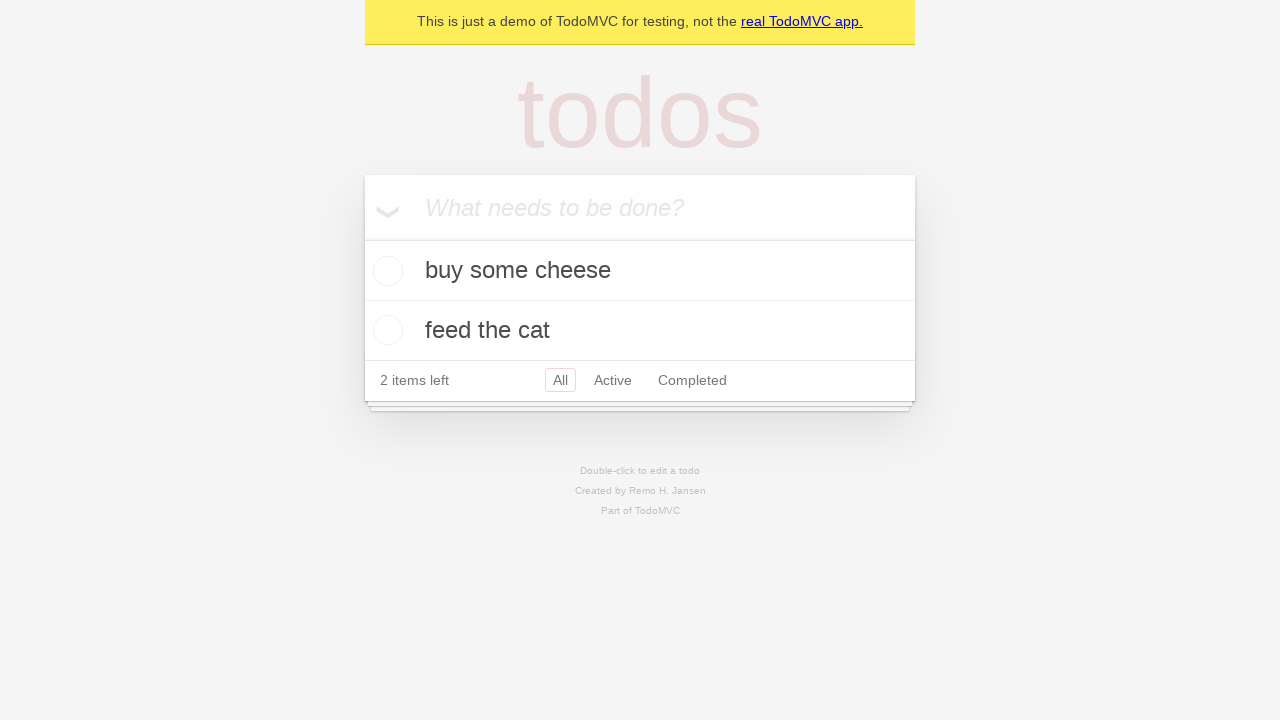

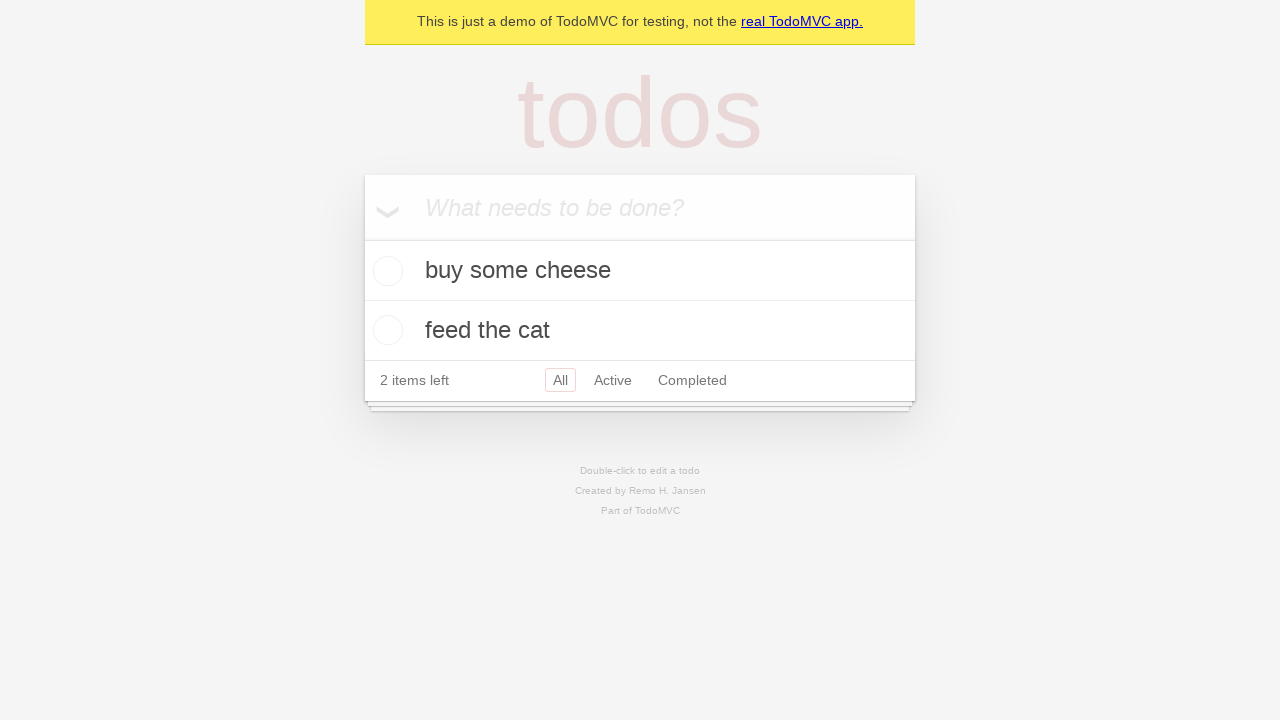